Tests multi-select dropdown functionality by selecting multiple US states from a dropdown list

Starting URL: https://www.lambdatest.com/selenium-playground/select-dropdown-demo

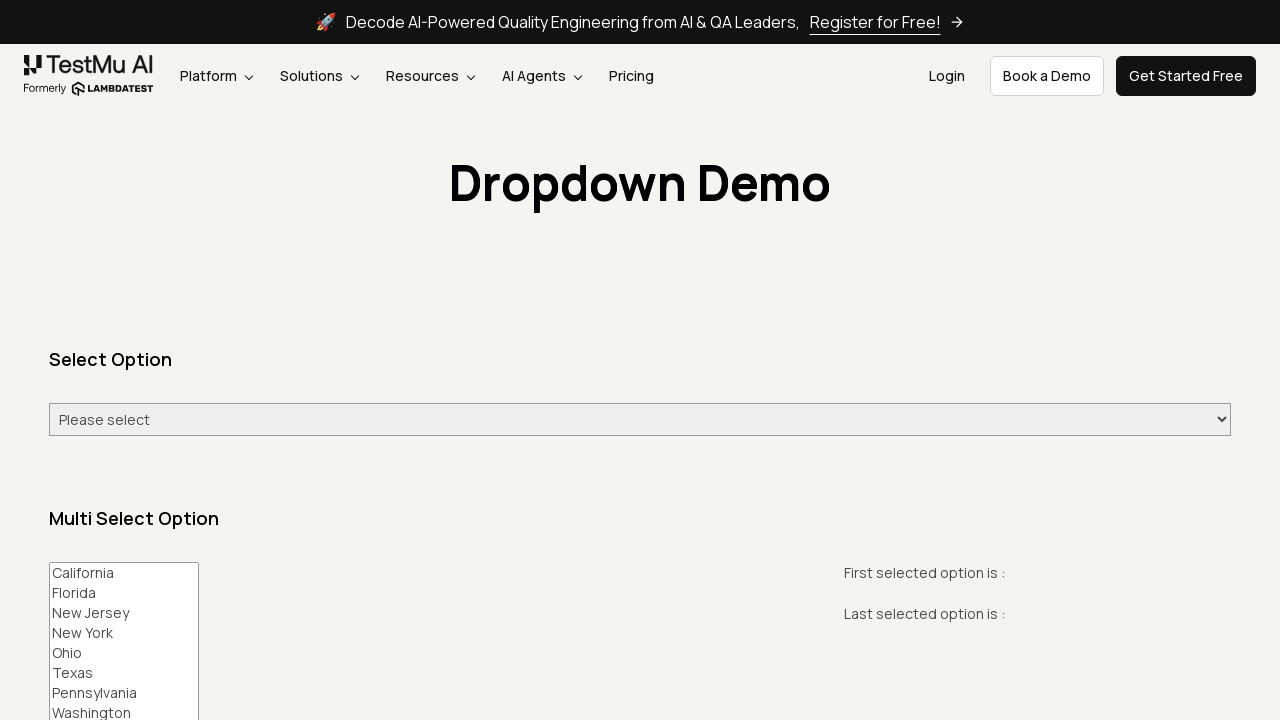

Selected multiple US states (California, Florida, Washington) from multi-select dropdown on #multi-select
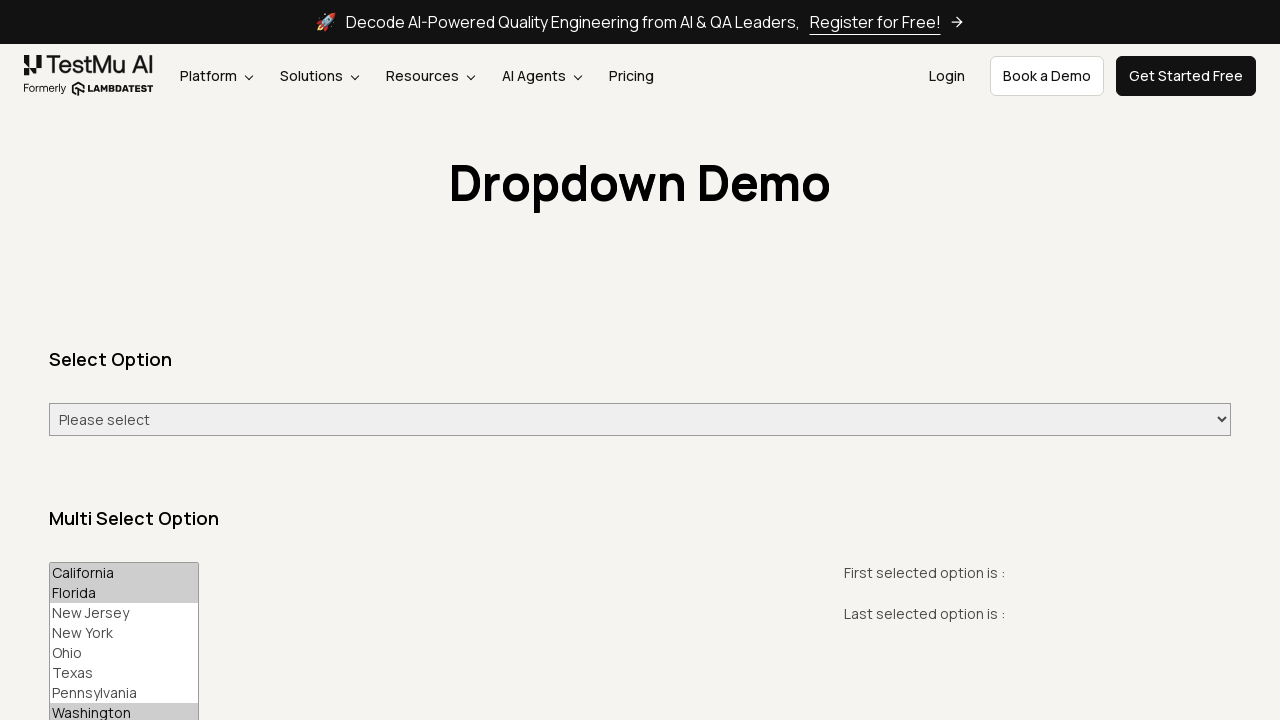

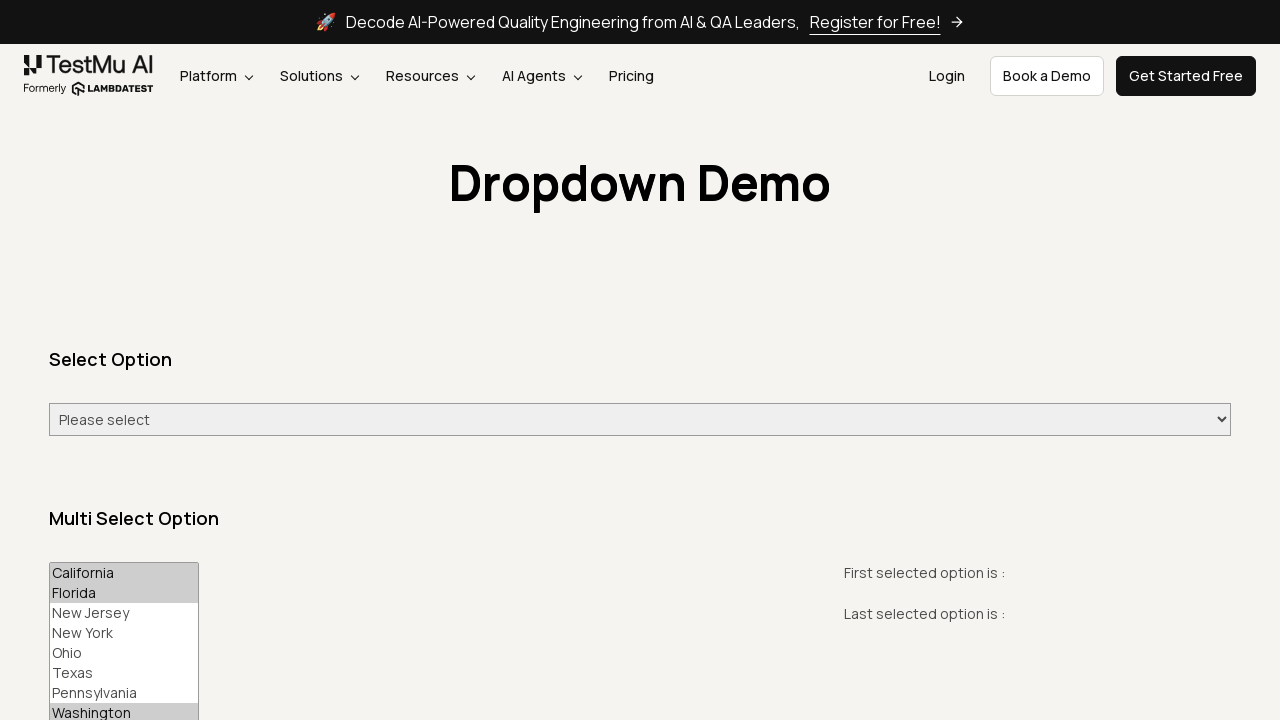